Tests various dropdown functionalities including static dropdowns, passenger selection, dynamic location dropdowns, and auto-suggestive country dropdown on a travel booking practice site

Starting URL: https://rahulshettyacademy.com/dropdownsPractise/

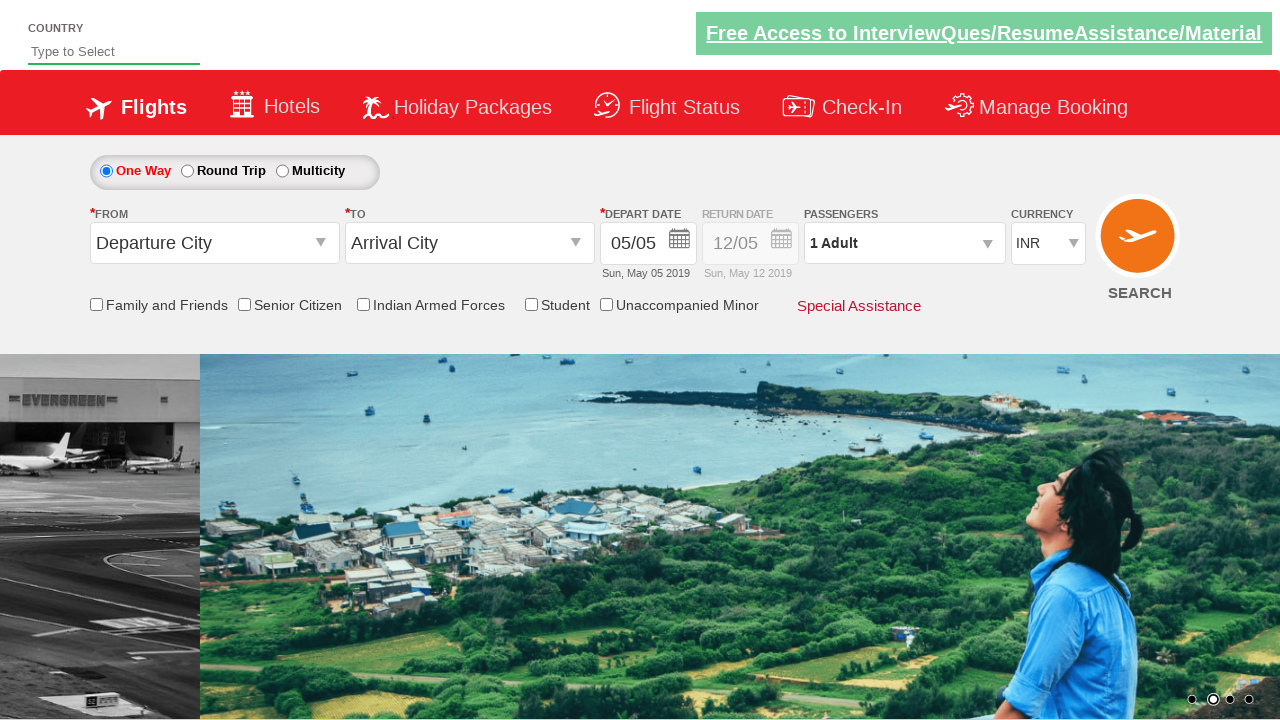

Selected USD from currency dropdown (3rd option) on #ctl00_mainContent_DropDownListCurrency
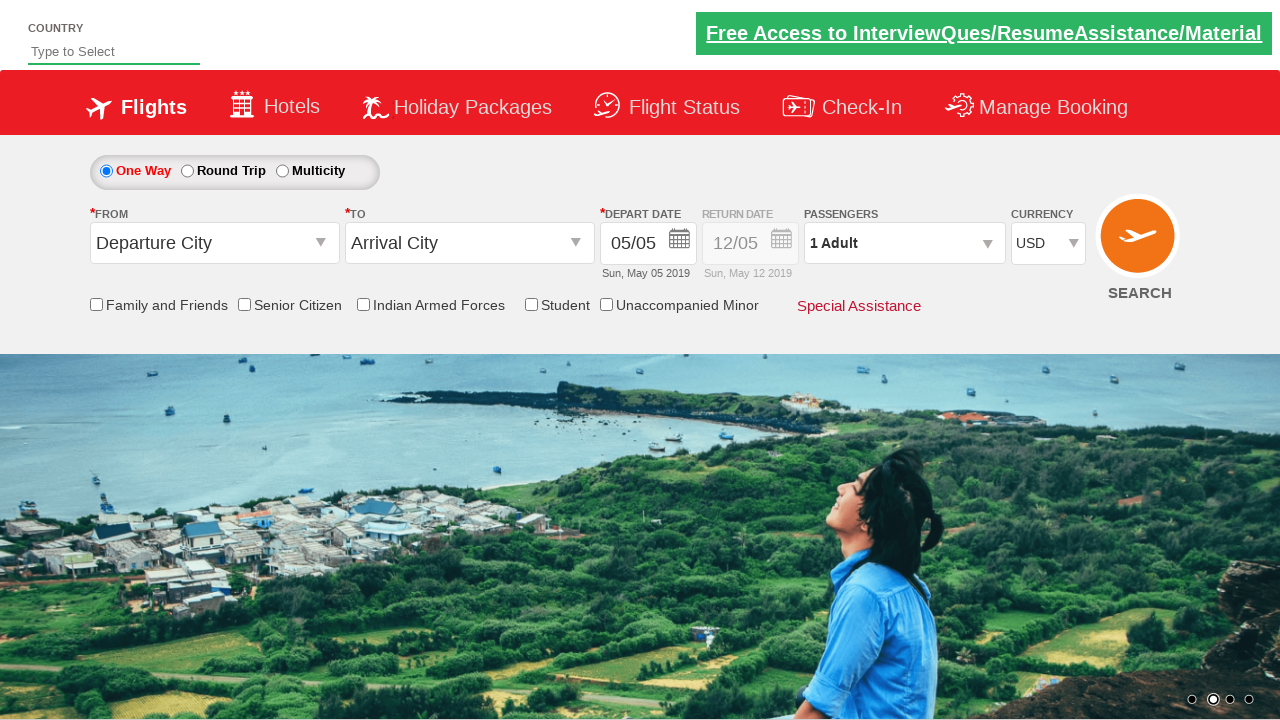

Selected AED from currency dropdown on #ctl00_mainContent_DropDownListCurrency
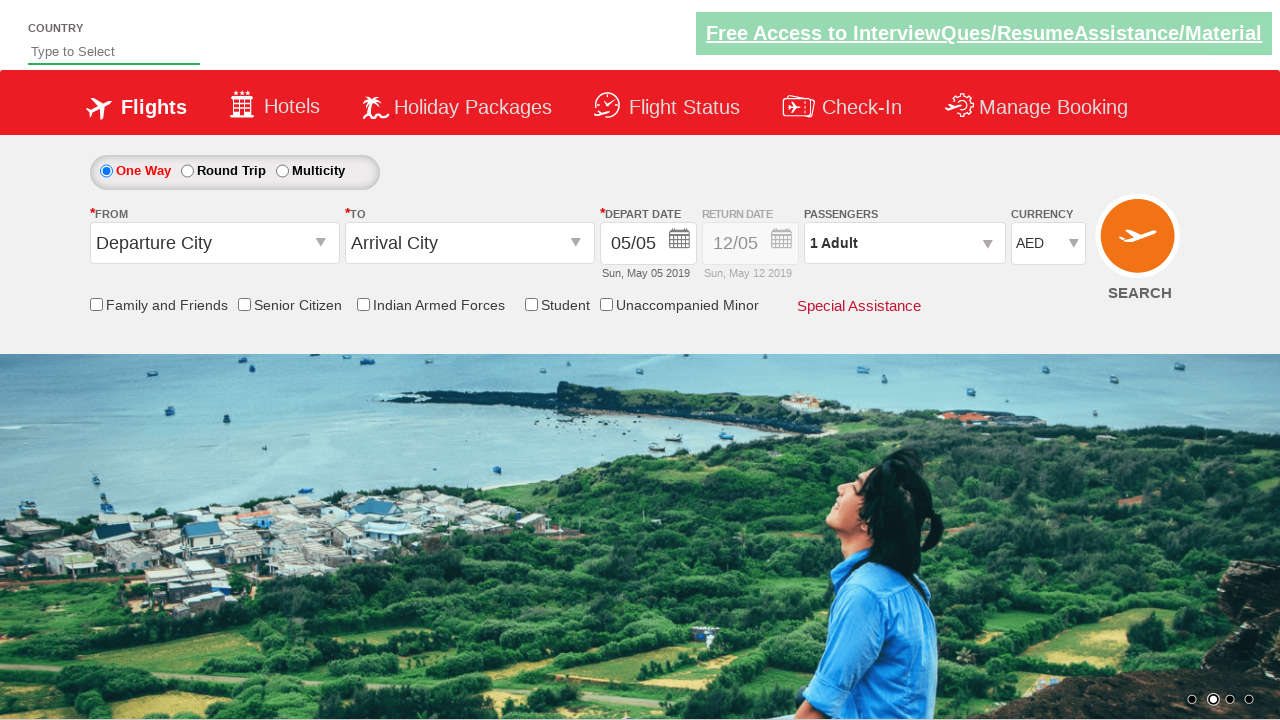

Selected INR from currency dropdown on #ctl00_mainContent_DropDownListCurrency
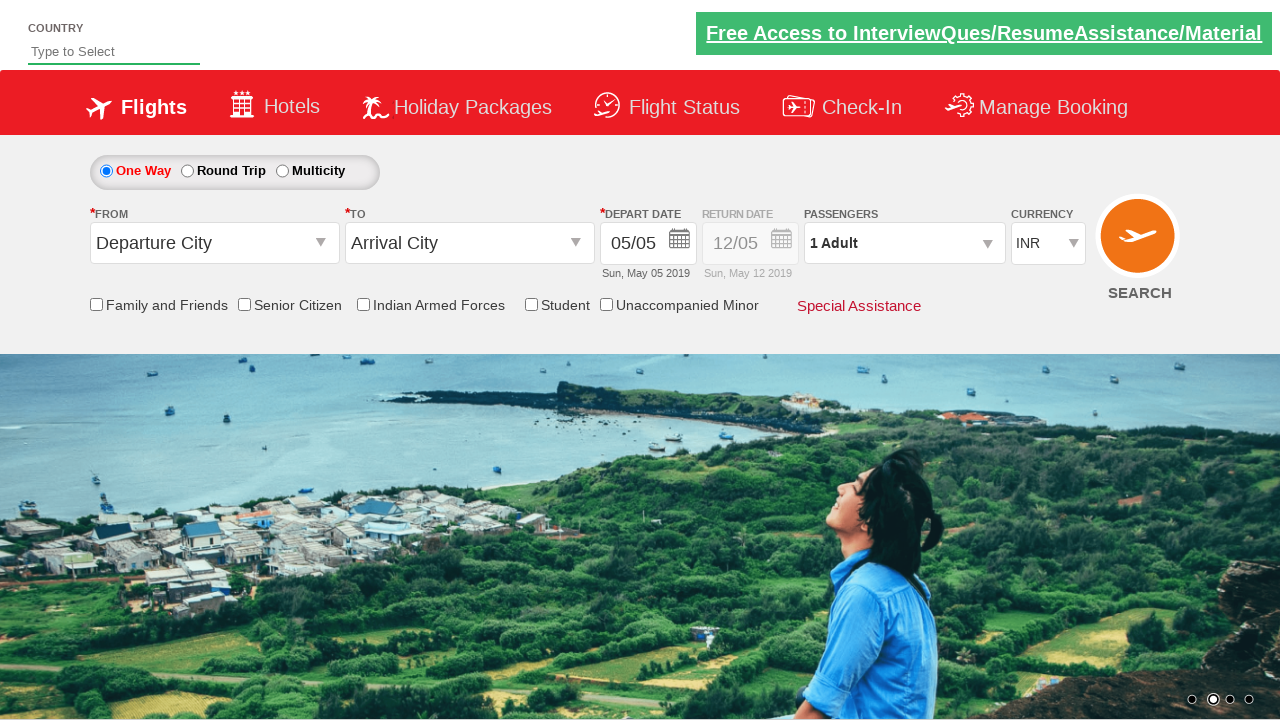

Clicked on passenger dropdown to open it at (904, 243) on #divpaxinfo
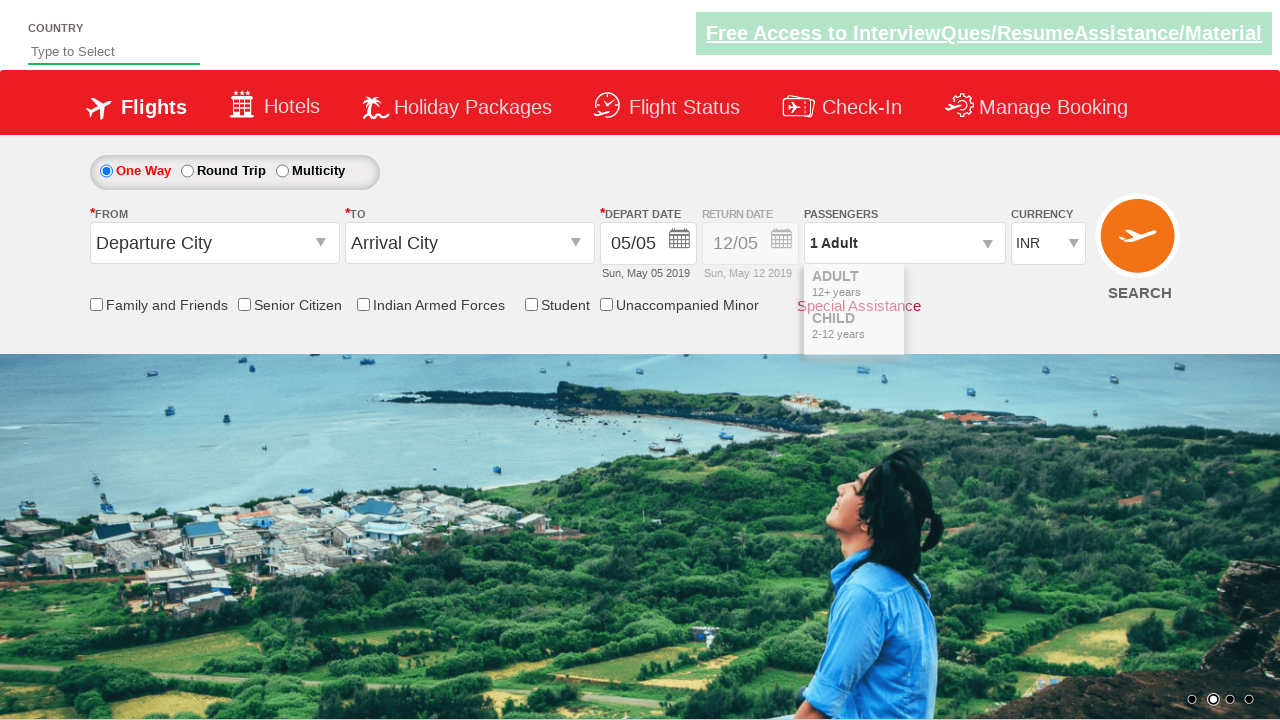

Waited for passenger dropdown to fully load
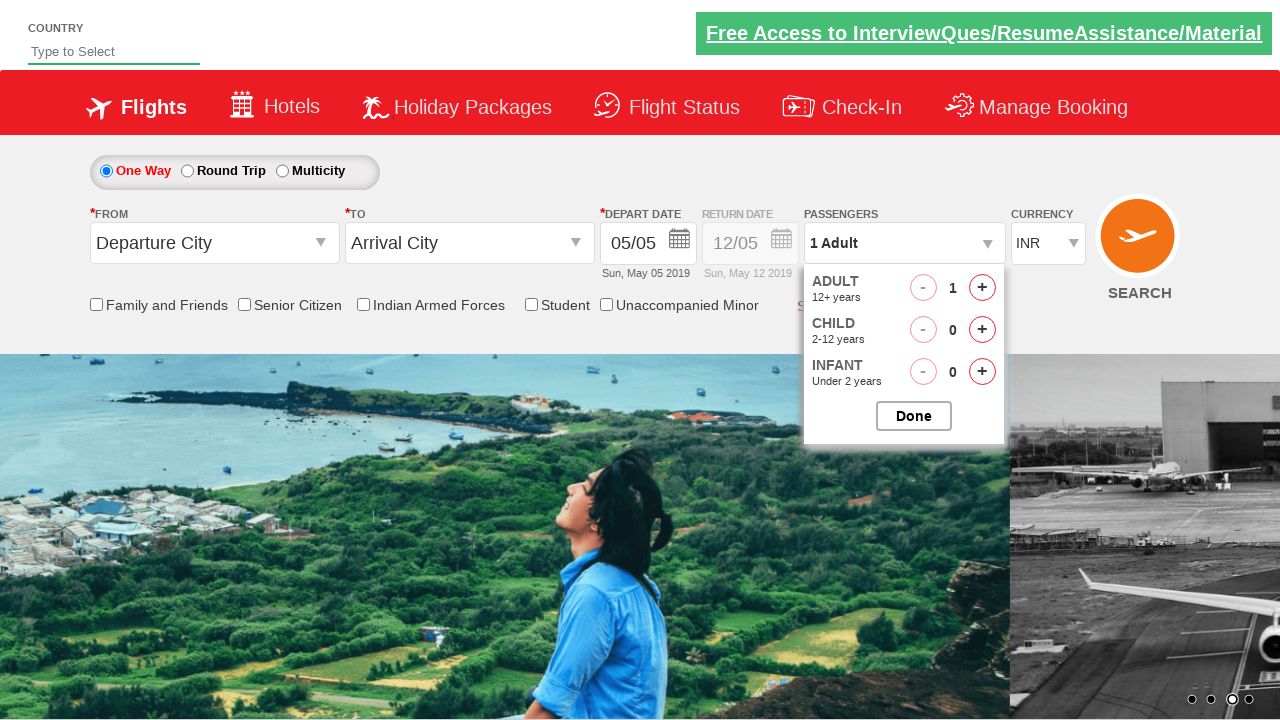

Clicked add adult button (increment 1/3) at (982, 288) on #hrefIncAdt
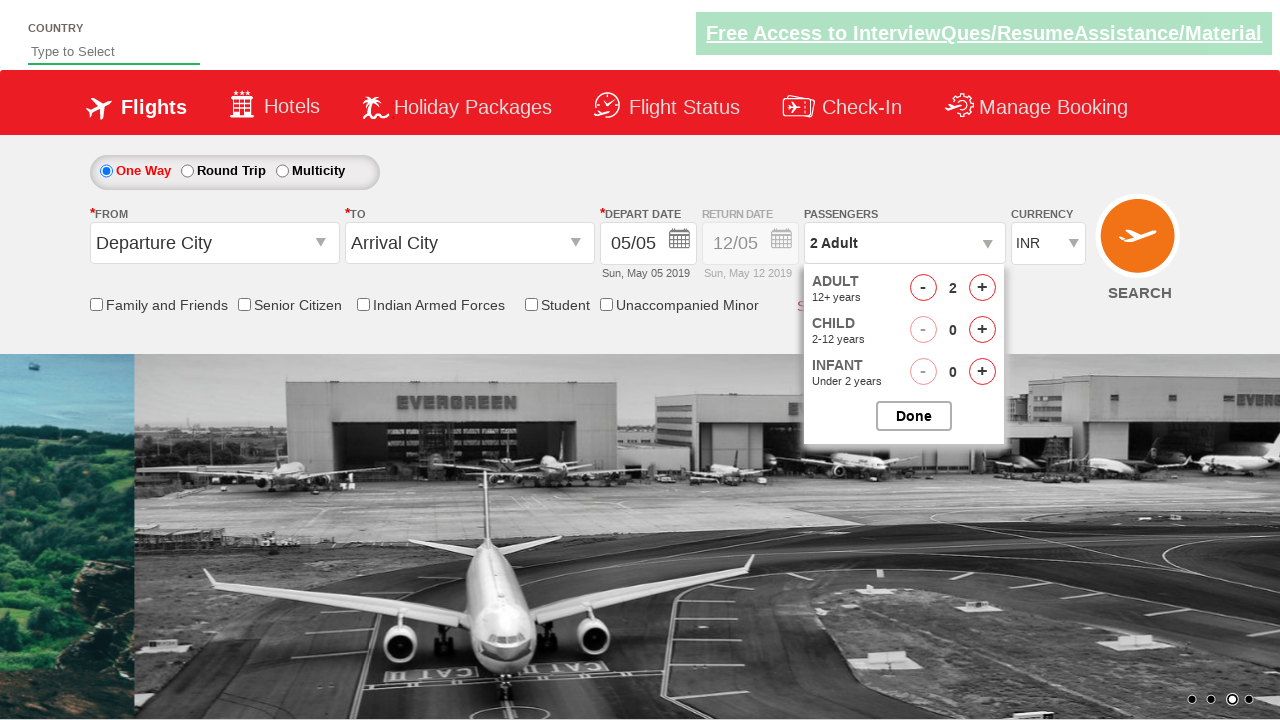

Clicked add adult button (increment 2/3) at (982, 288) on #hrefIncAdt
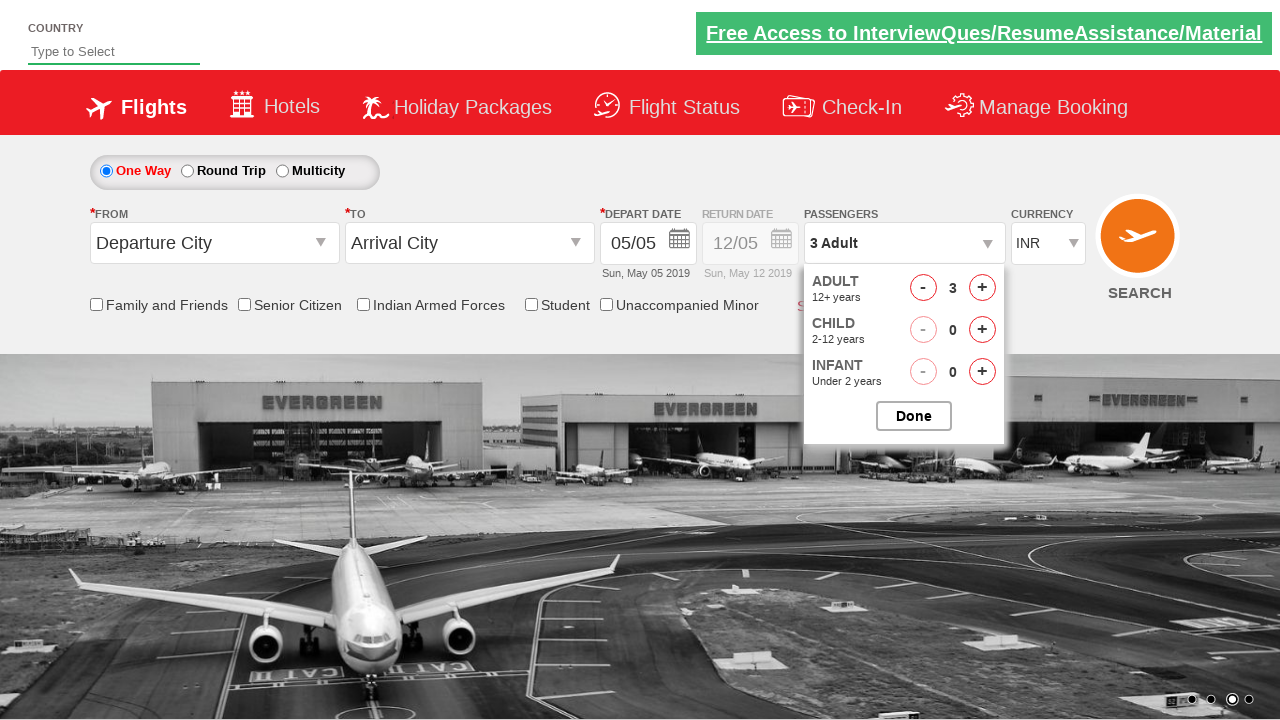

Clicked add adult button (increment 3/3) at (982, 288) on #hrefIncAdt
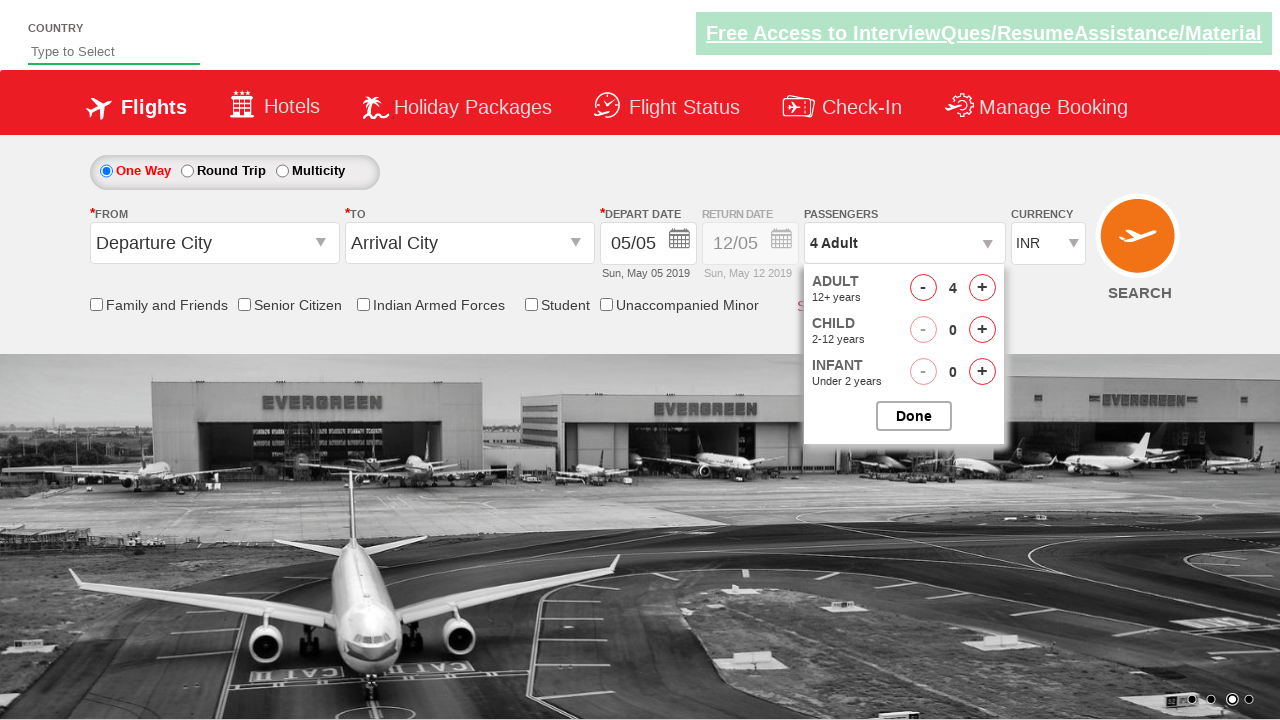

Clicked Done button to confirm passenger selection at (914, 416) on #btnclosepaxoption
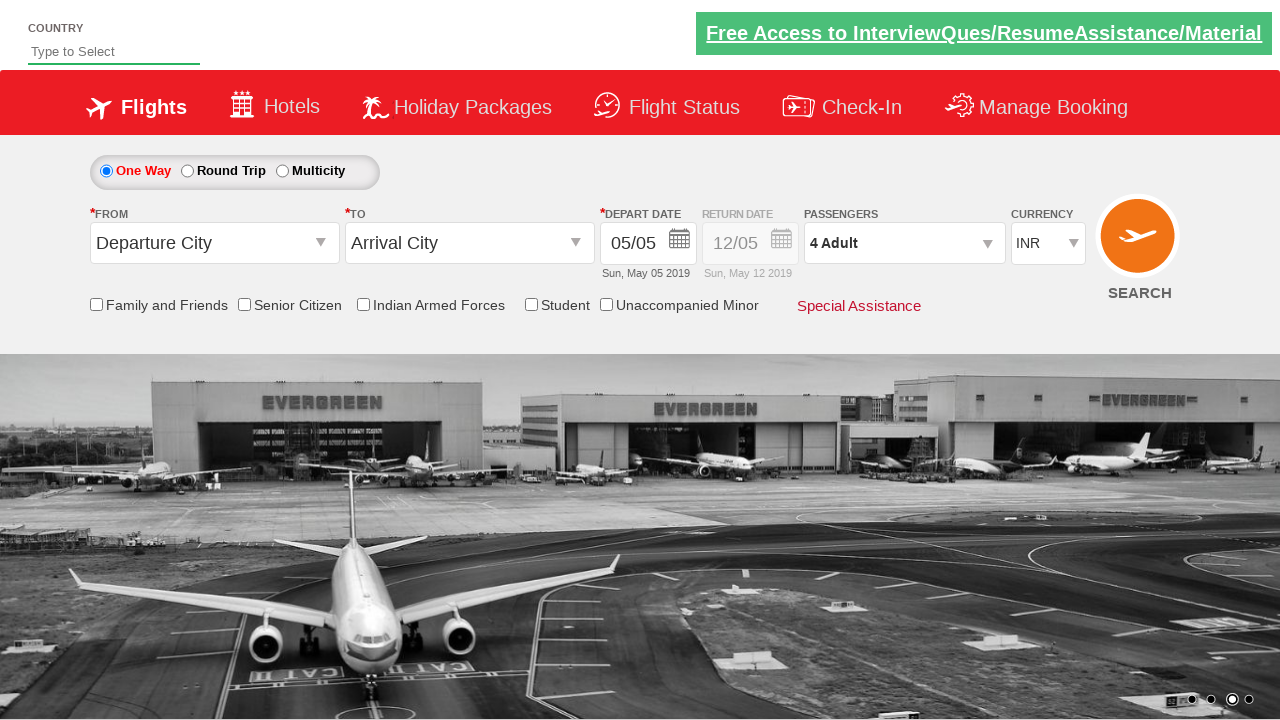

Clicked on origin station dropdown at (214, 243) on #ctl00_mainContent_ddl_originStation1_CTXT
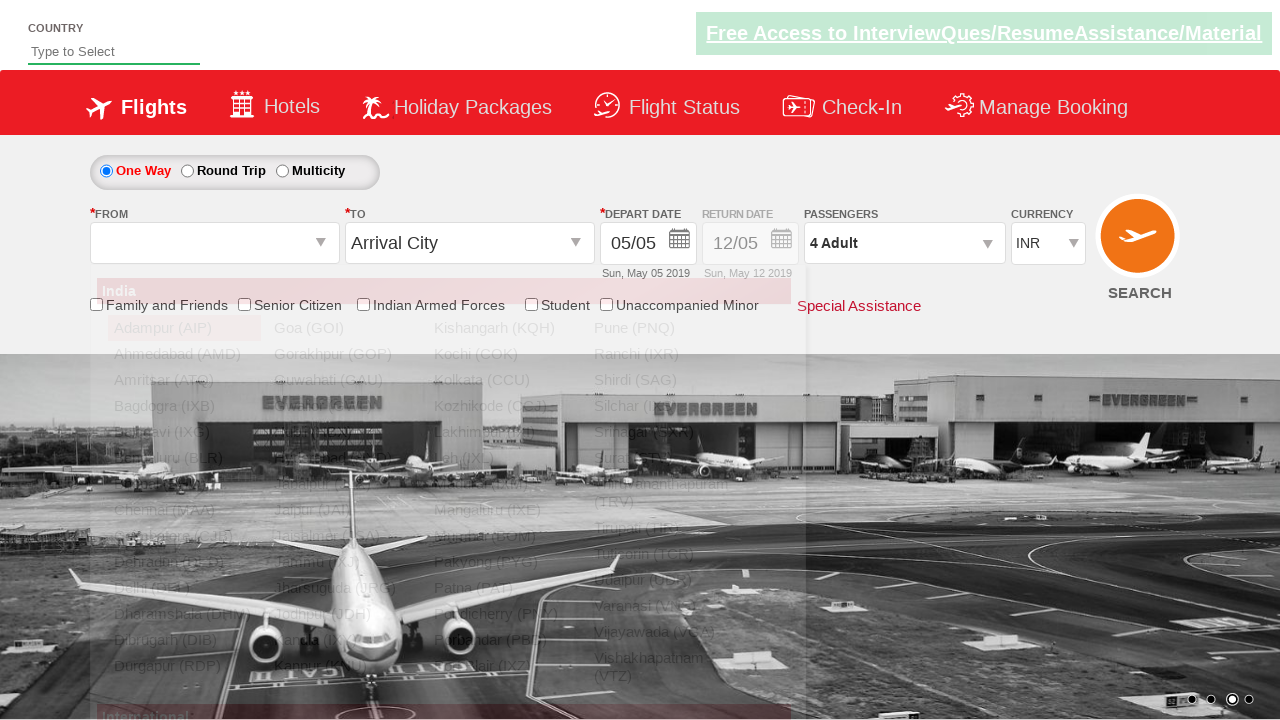

Selected Goa (GOI) as origin station at (344, 328) on xpath=//a[@text='Goa (GOI)']
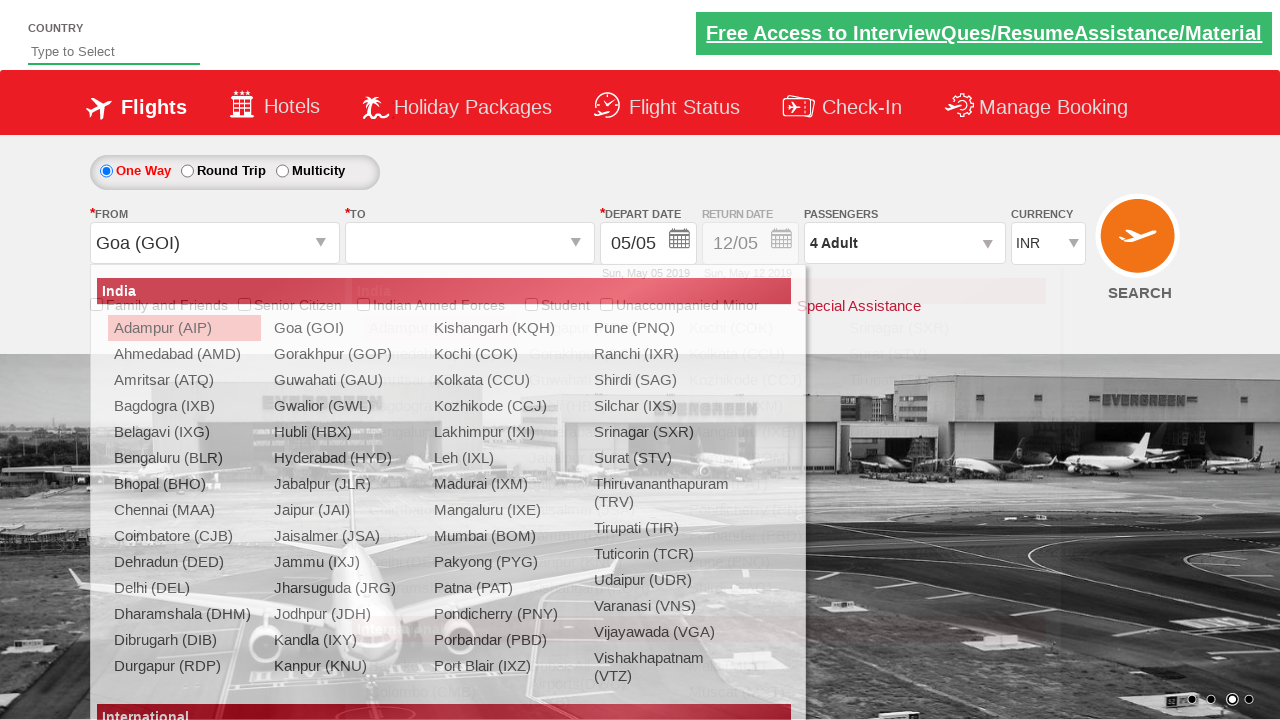

Waited for destination dropdown to load
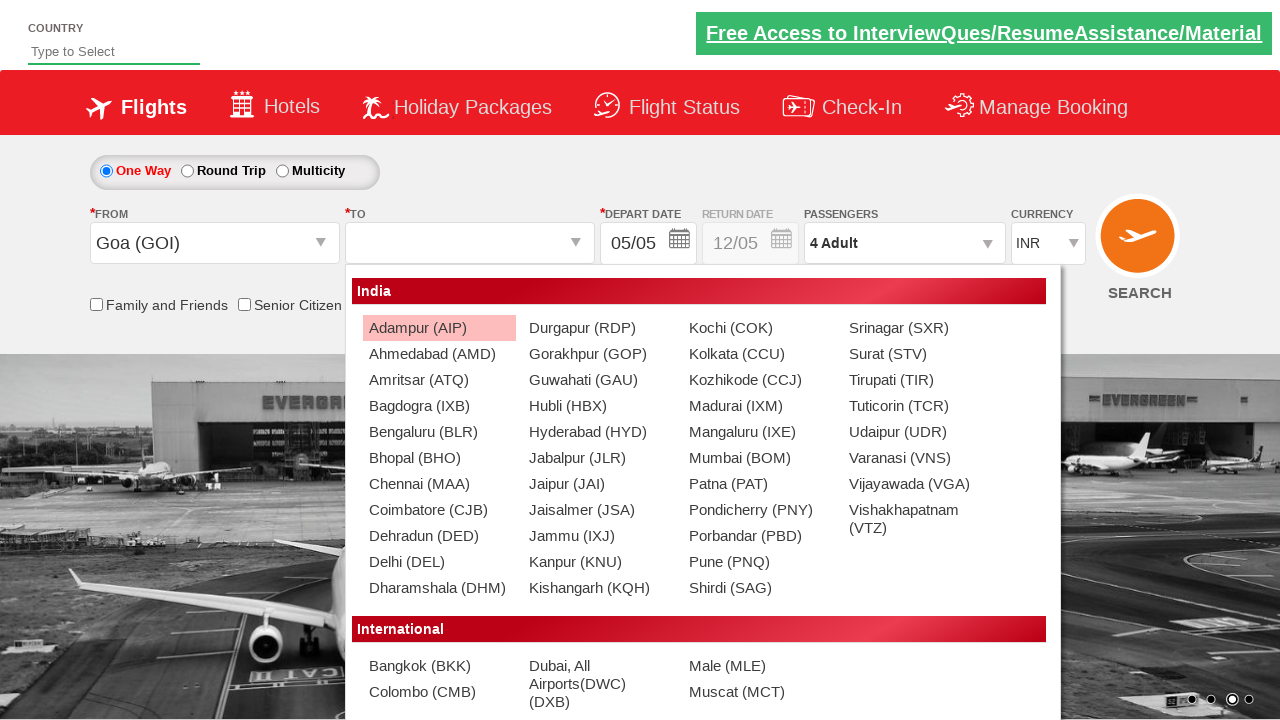

Selected Bengaluru (BLR) as destination station at (439, 432) on (//a[@text='Bengaluru (BLR)'])[2]
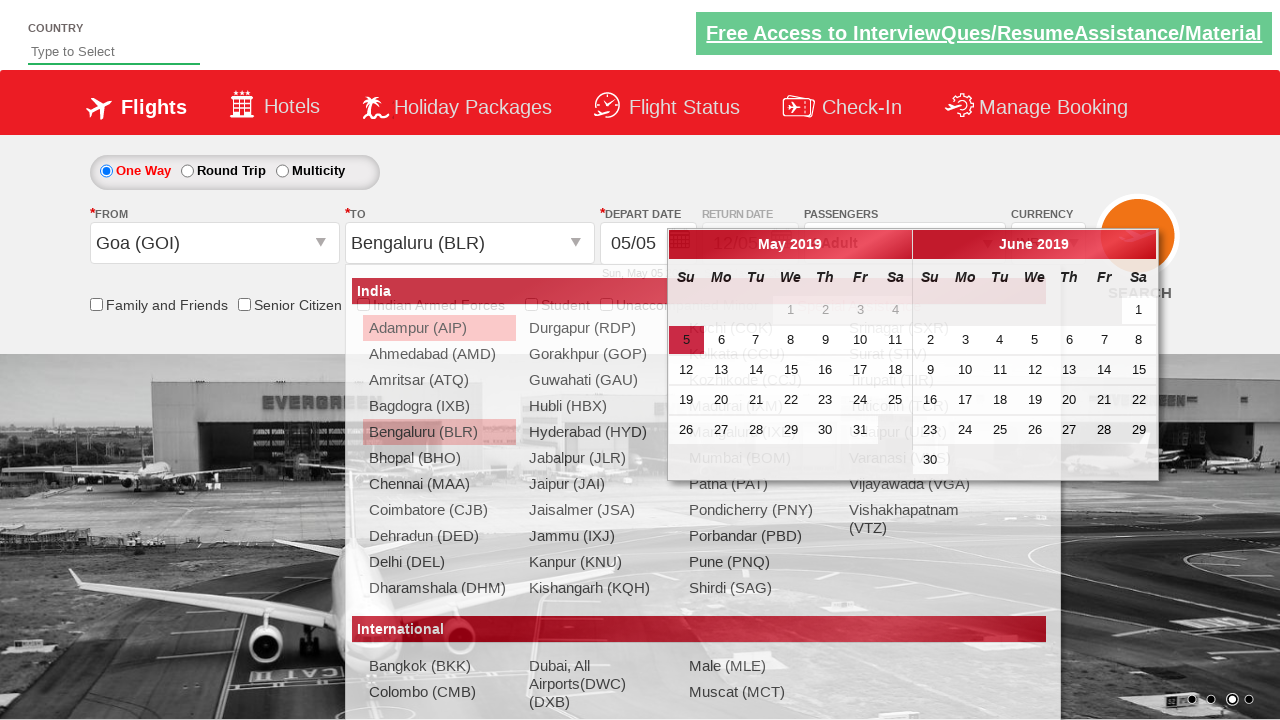

Typed 'ind' in autosuggest country field on #autosuggest
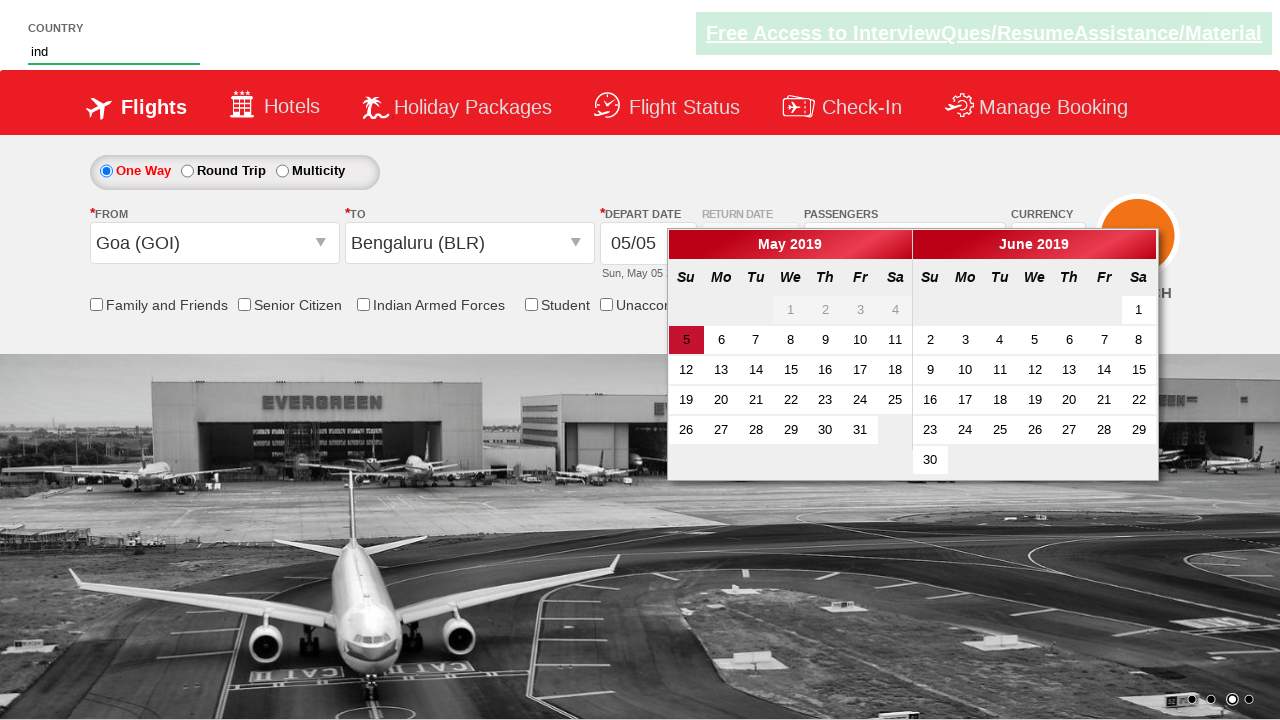

Waited for autosuggest dropdown suggestions to appear
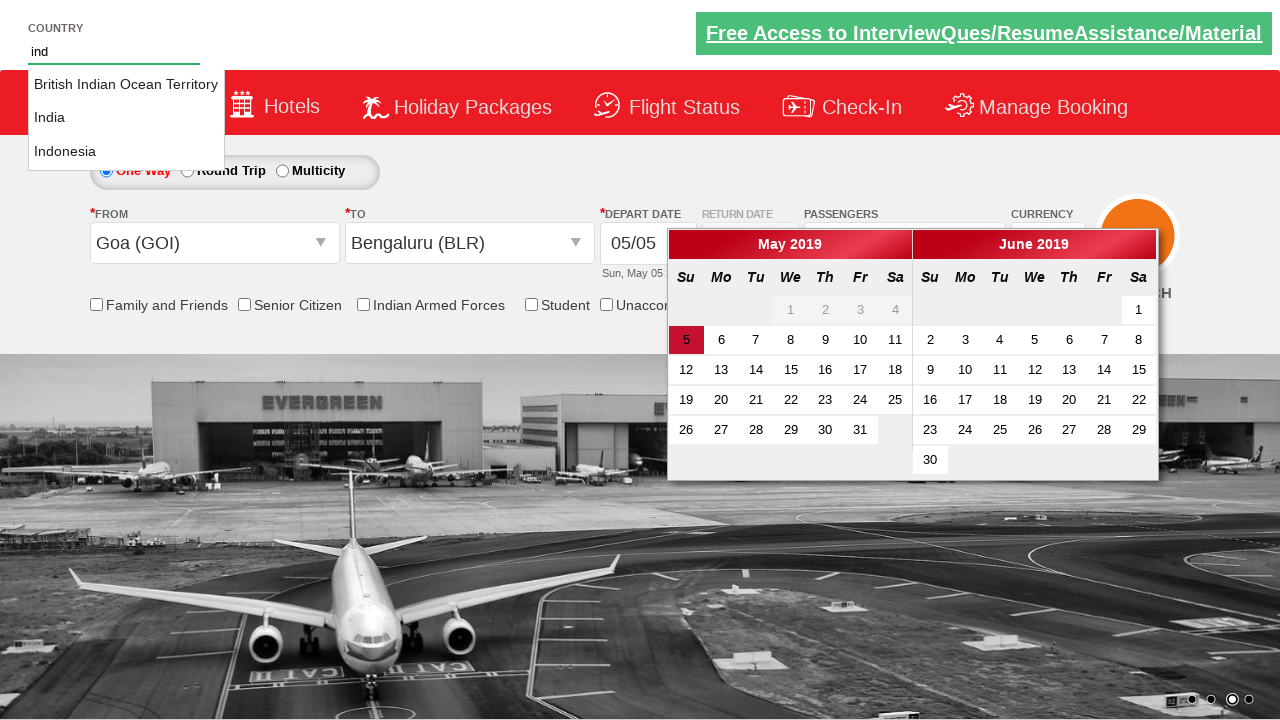

Found 3 suggestion options in autosuggest dropdown
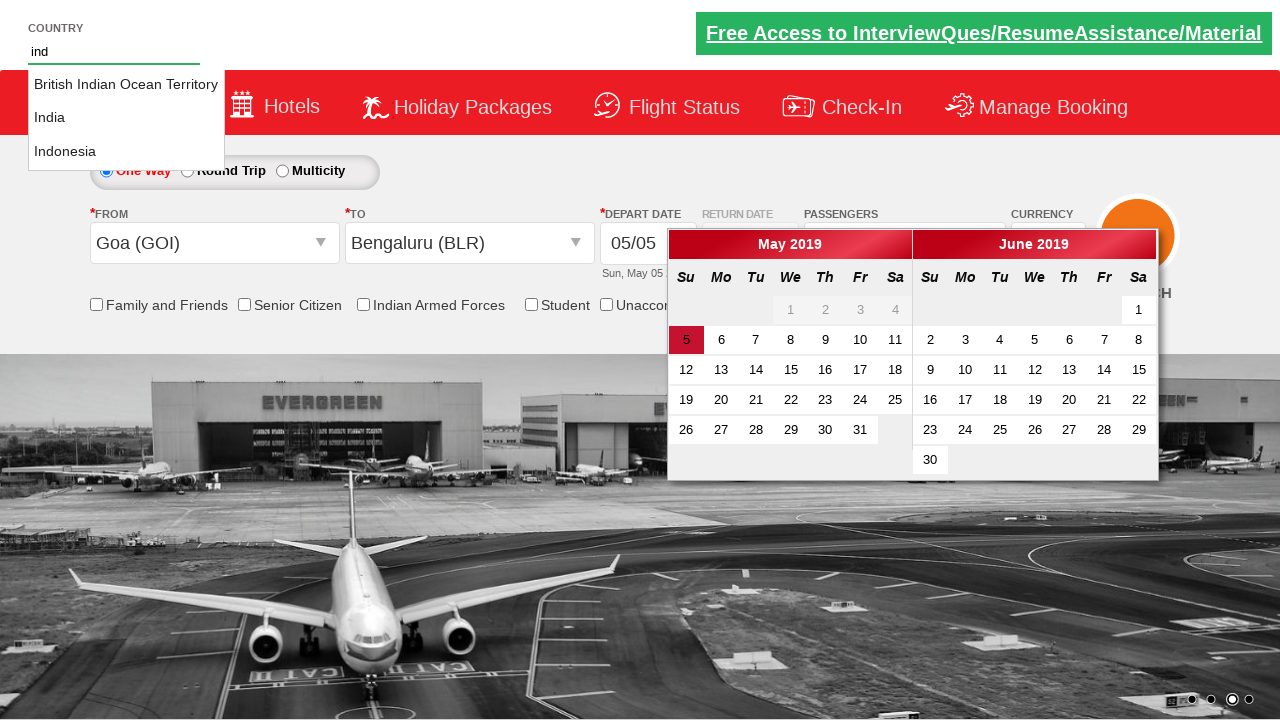

Clicked on 'India' from autosuggest dropdown suggestions at (126, 118) on li[class='ui-menu-item'] a >> nth=1
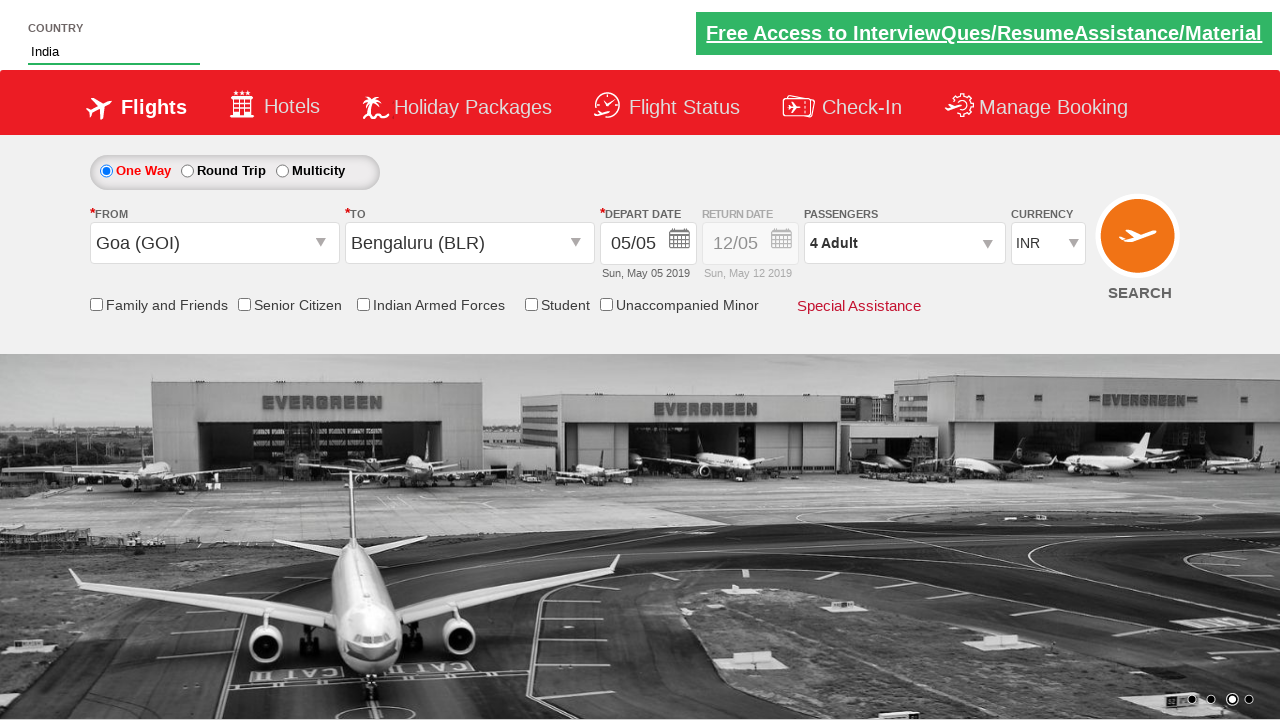

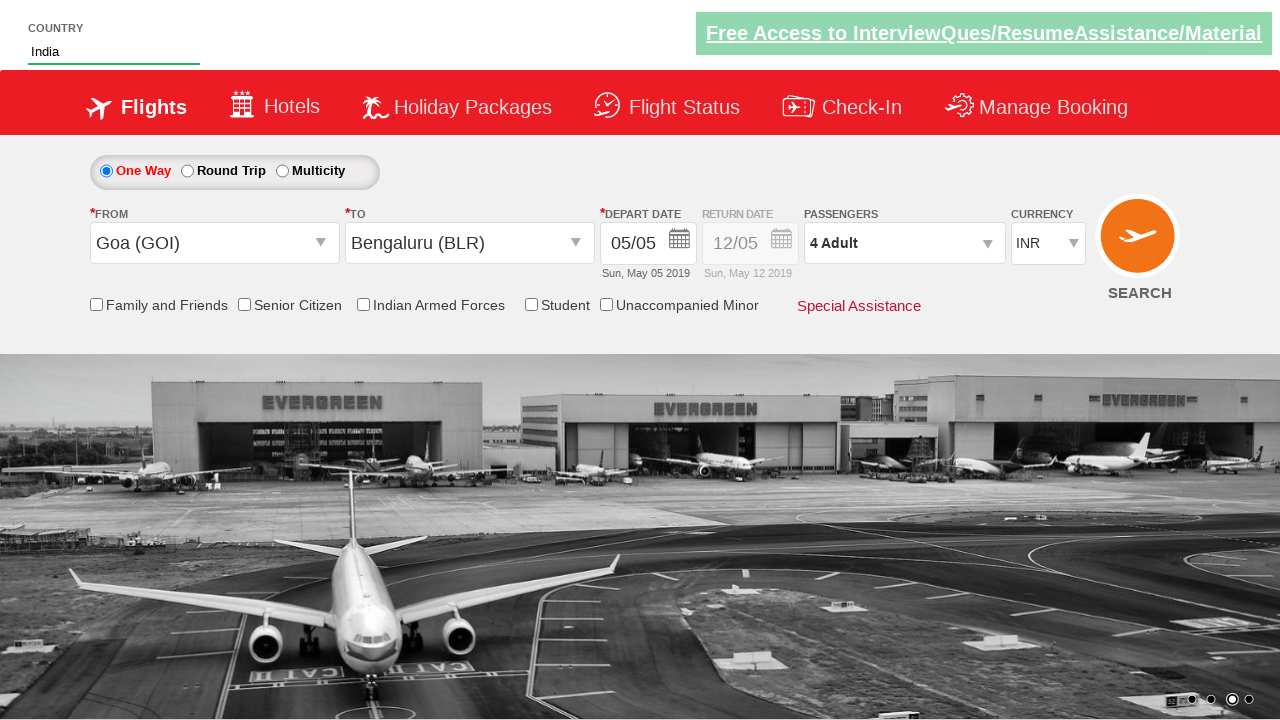